Tests drag and drop functionality by dragging the "Drag me" element and dropping it onto the "Drop here" area, then verifies the text changes to "Dropped!"

Starting URL: https://demoqa.com/droppable

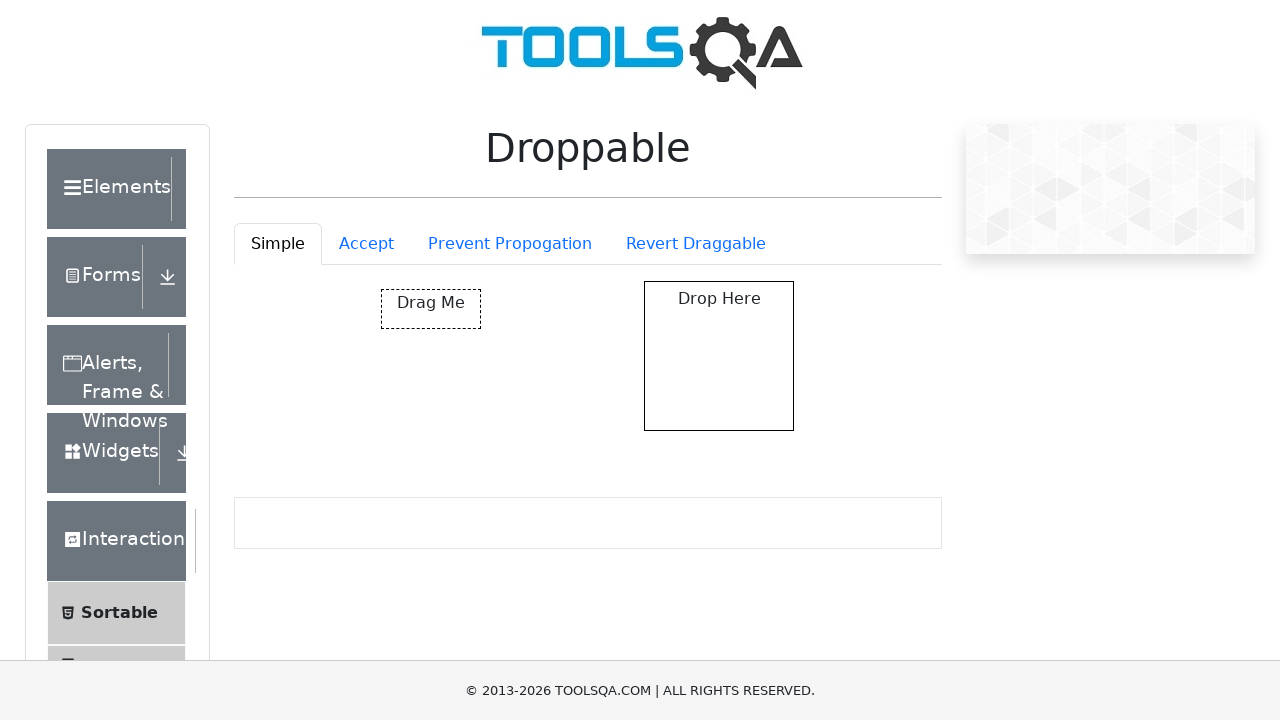

Located the draggable element with id 'draggable'
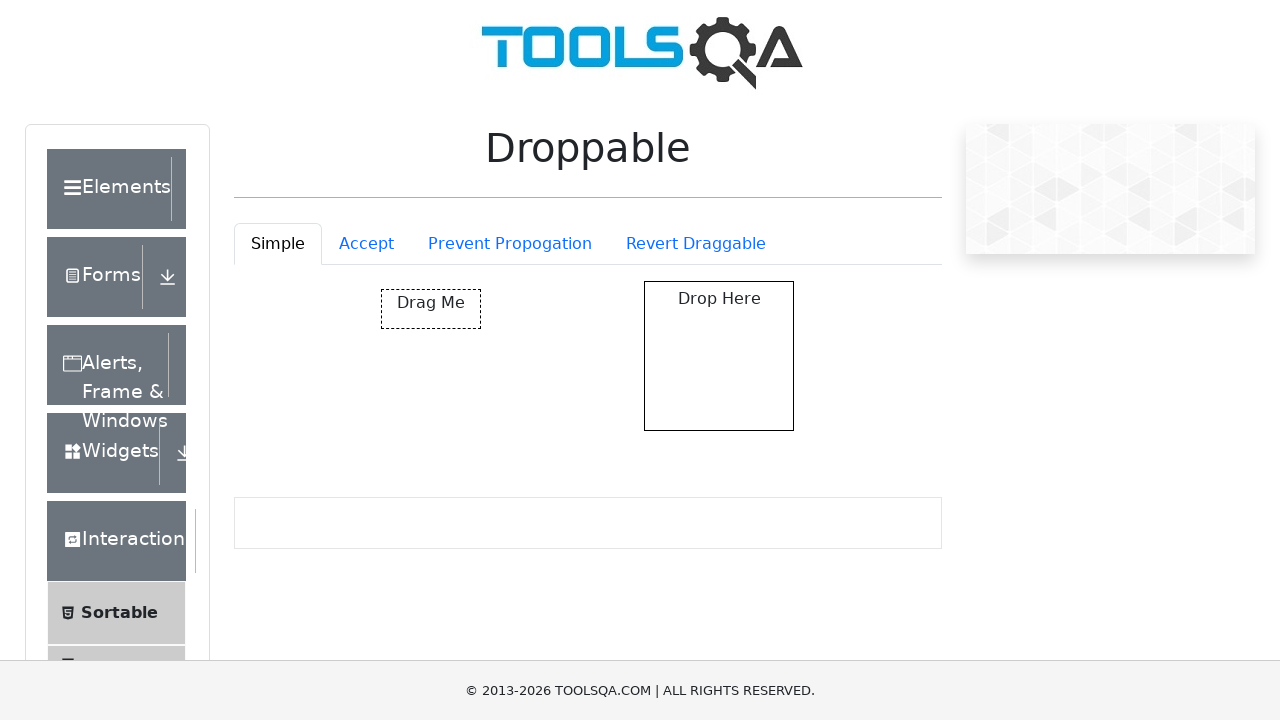

Located the drop target area with id 'droppable'
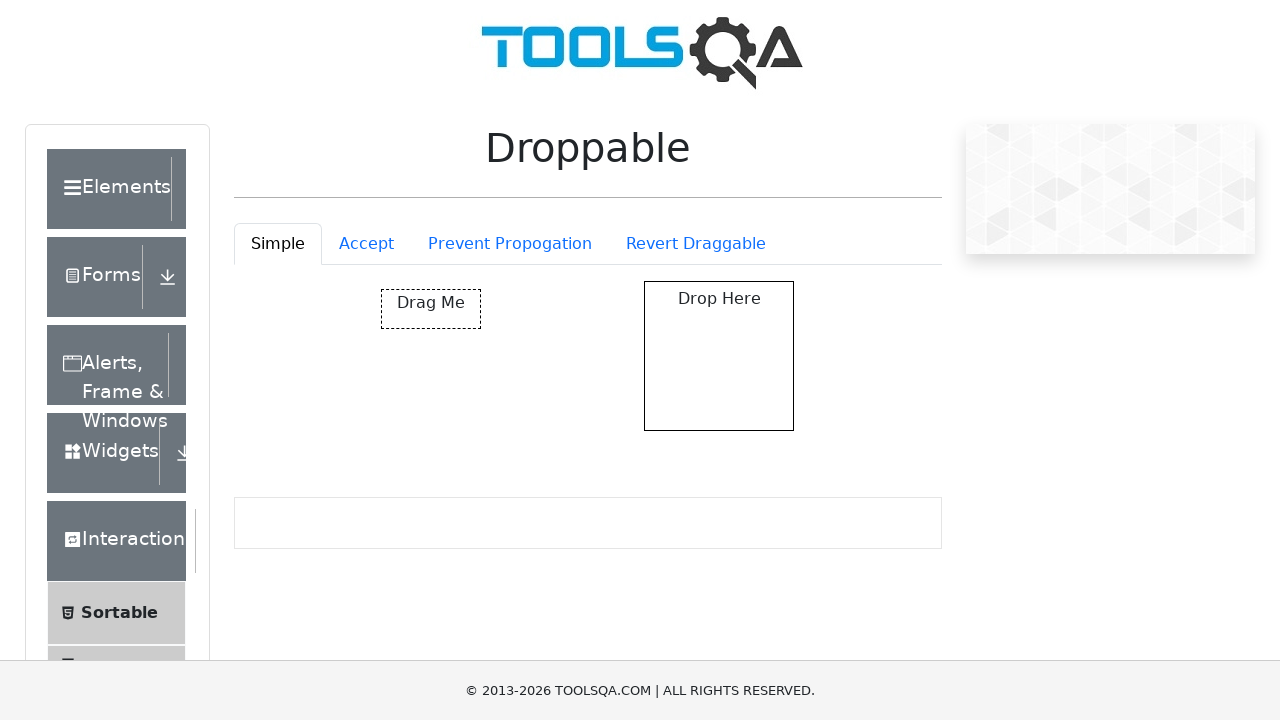

Dragged the 'Drag me' element and dropped it onto the 'Drop here' area at (719, 356)
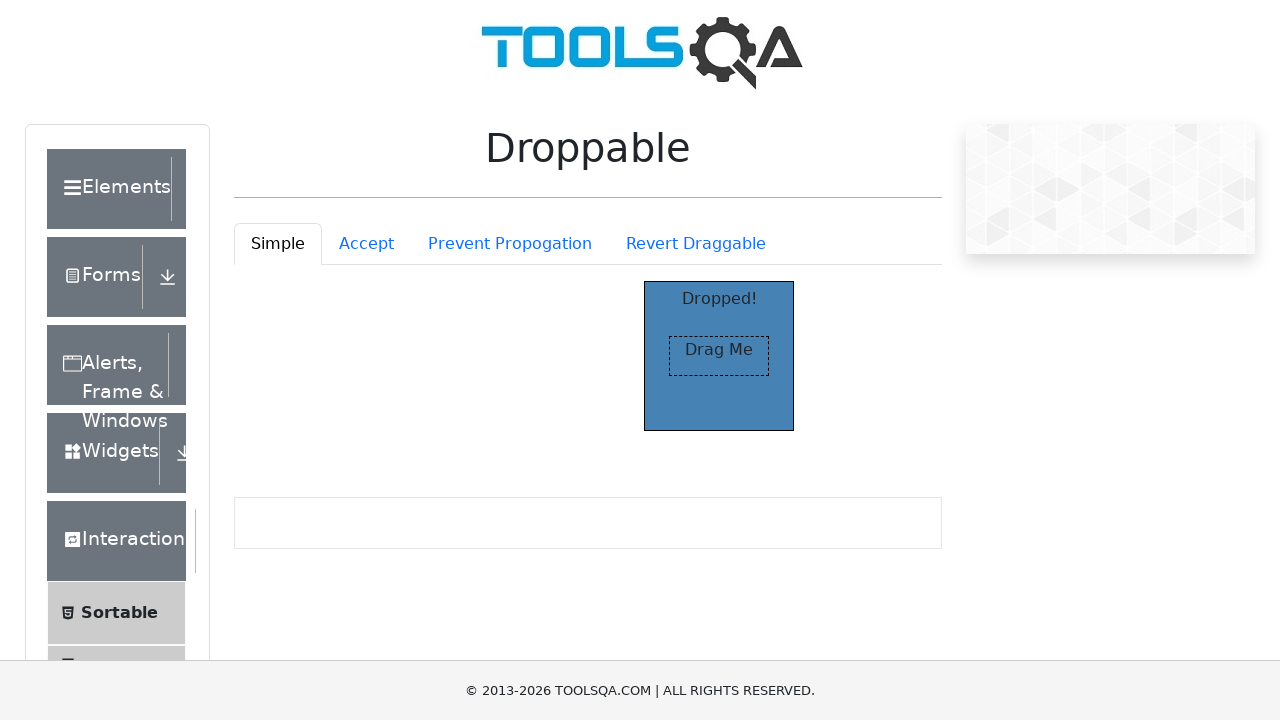

Waited for 'Dropped!' text to appear
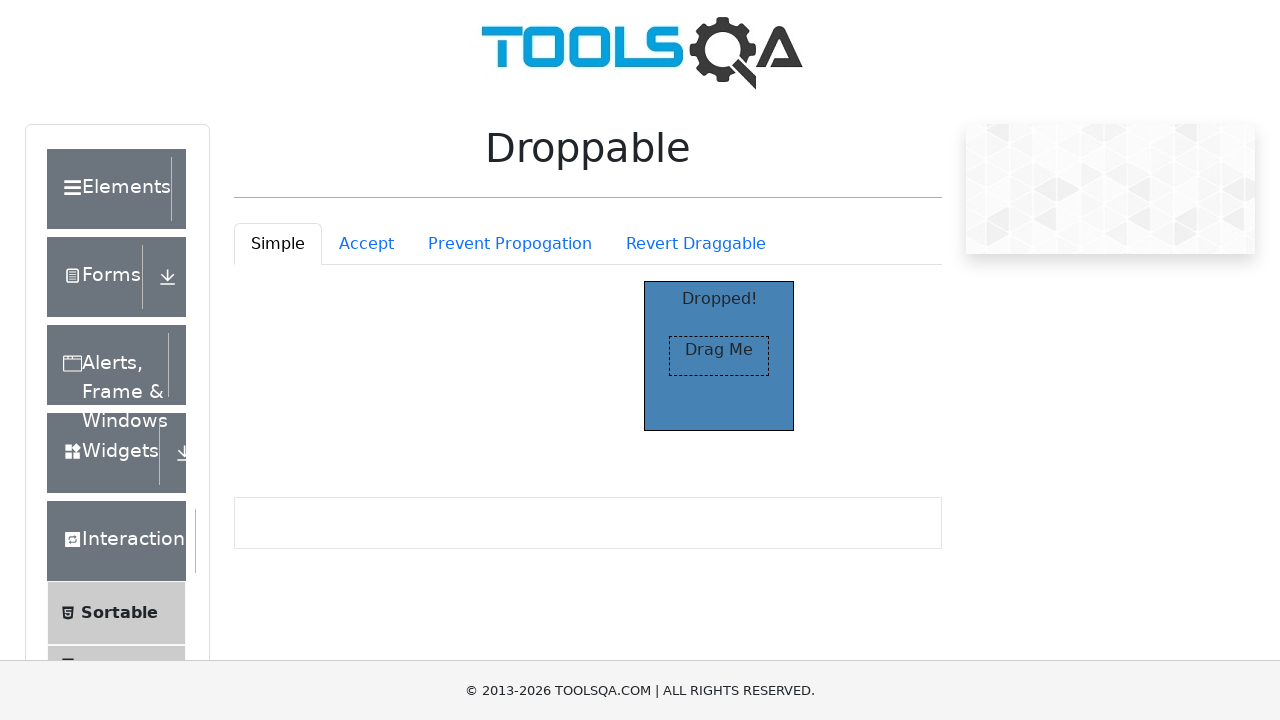

Retrieved the text content after drop operation
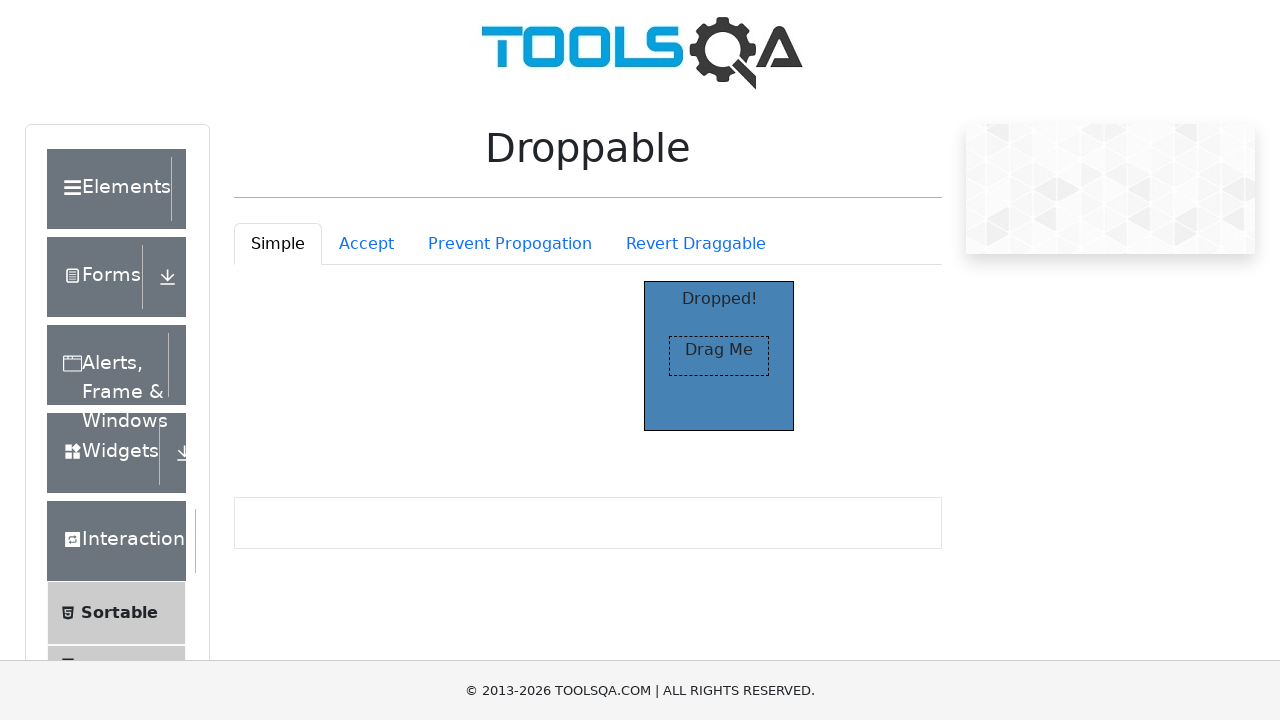

Verified that the dropped element displays 'Dropped!' text
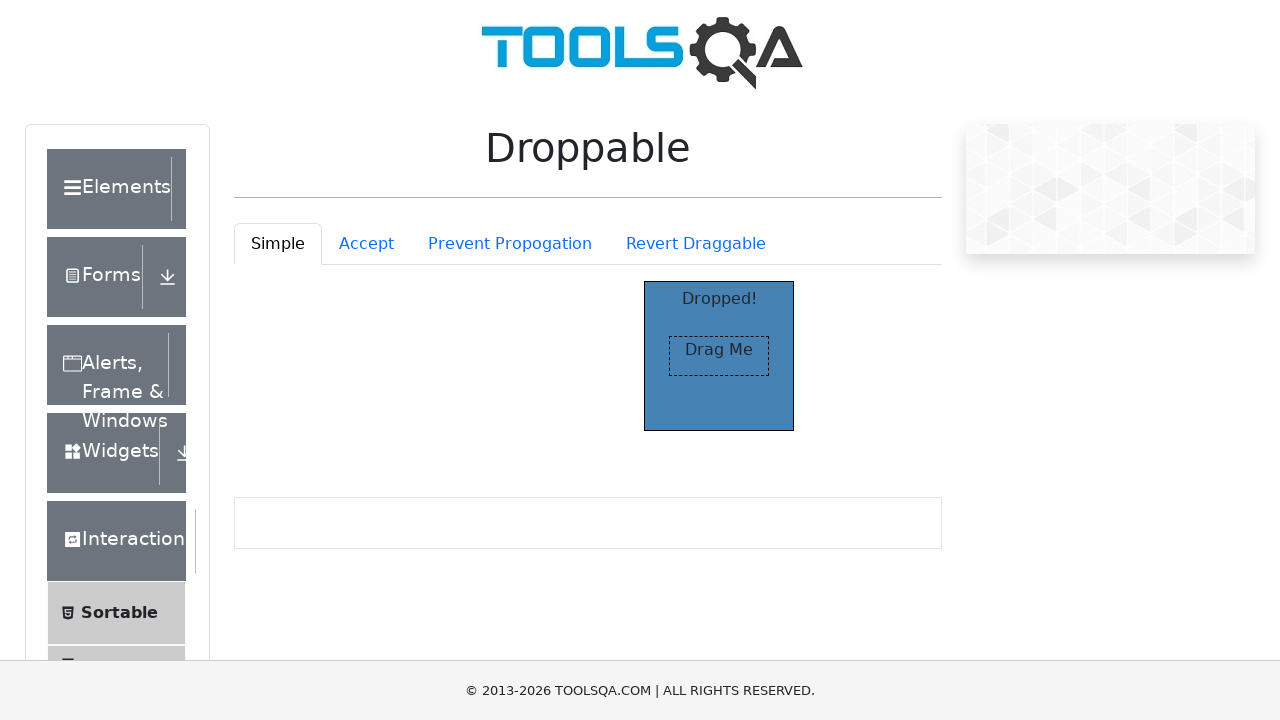

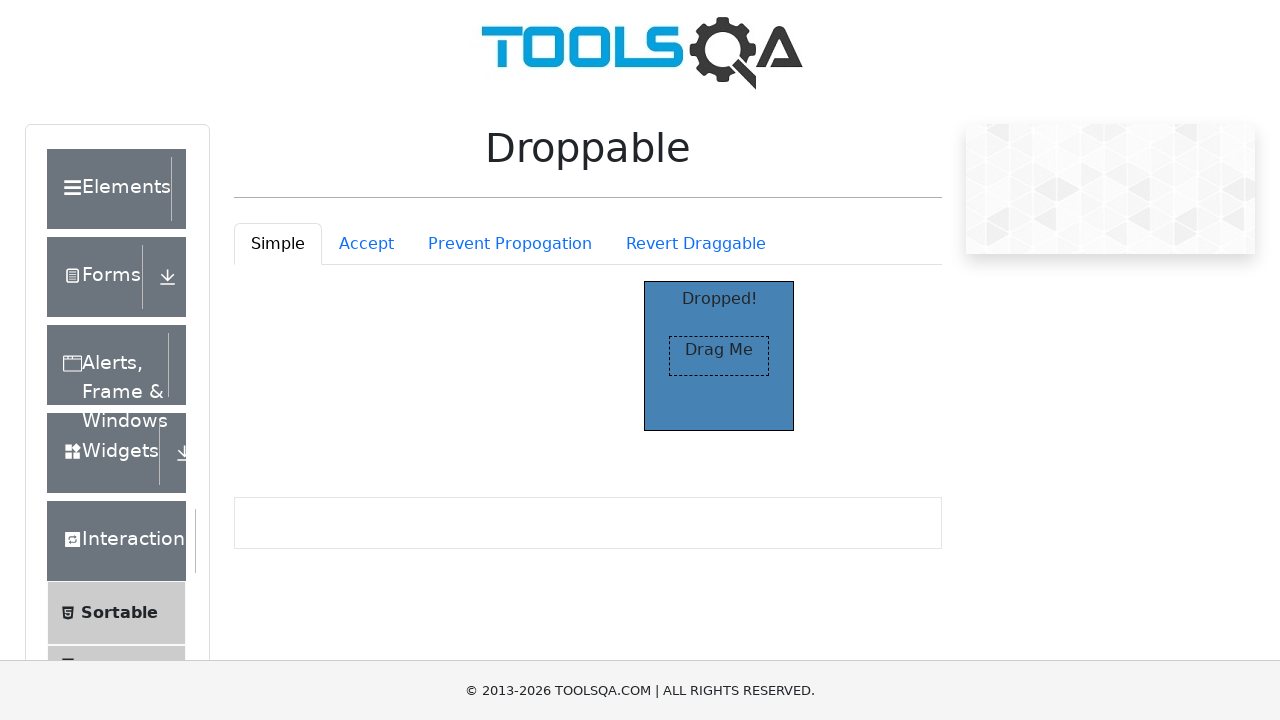